Tests route interception by mocking a 404 status code page to return a custom success response, then clicks the 404 link and verifies the mocked content is displayed.

Starting URL: https://the-internet.herokuapp.com/status_codes

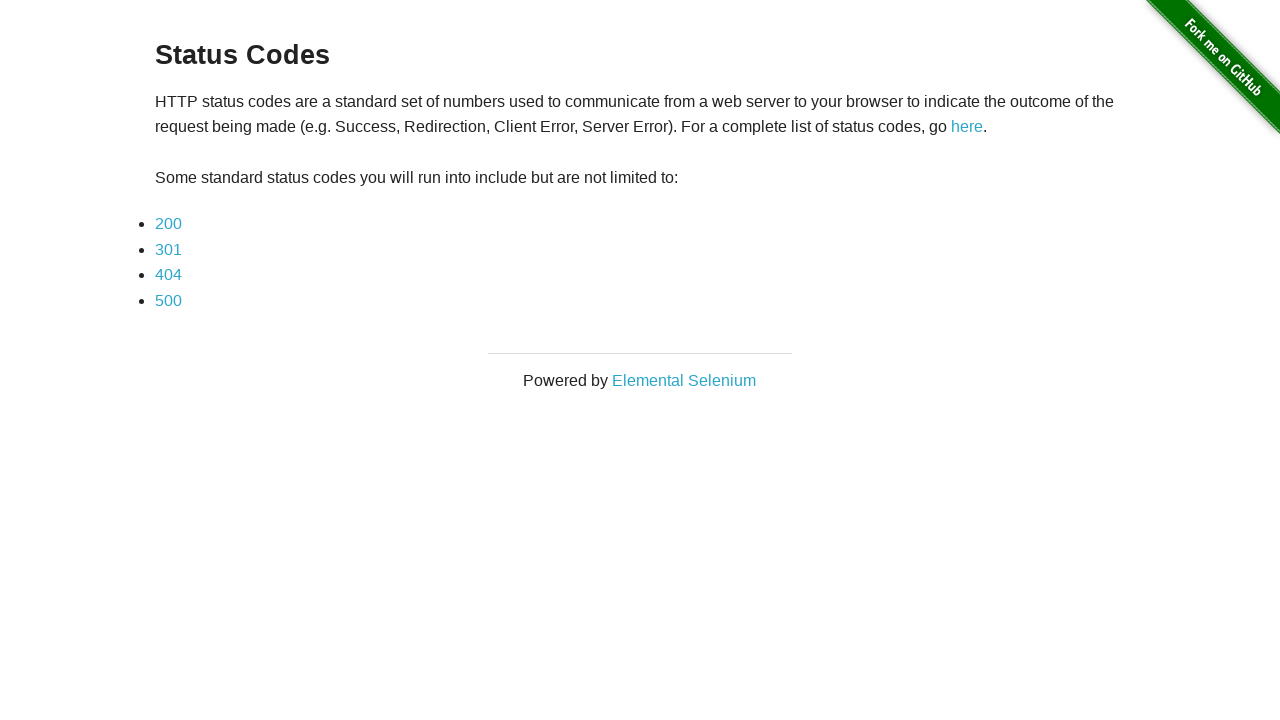

Set up route interception to mock 404 status code page with custom success response
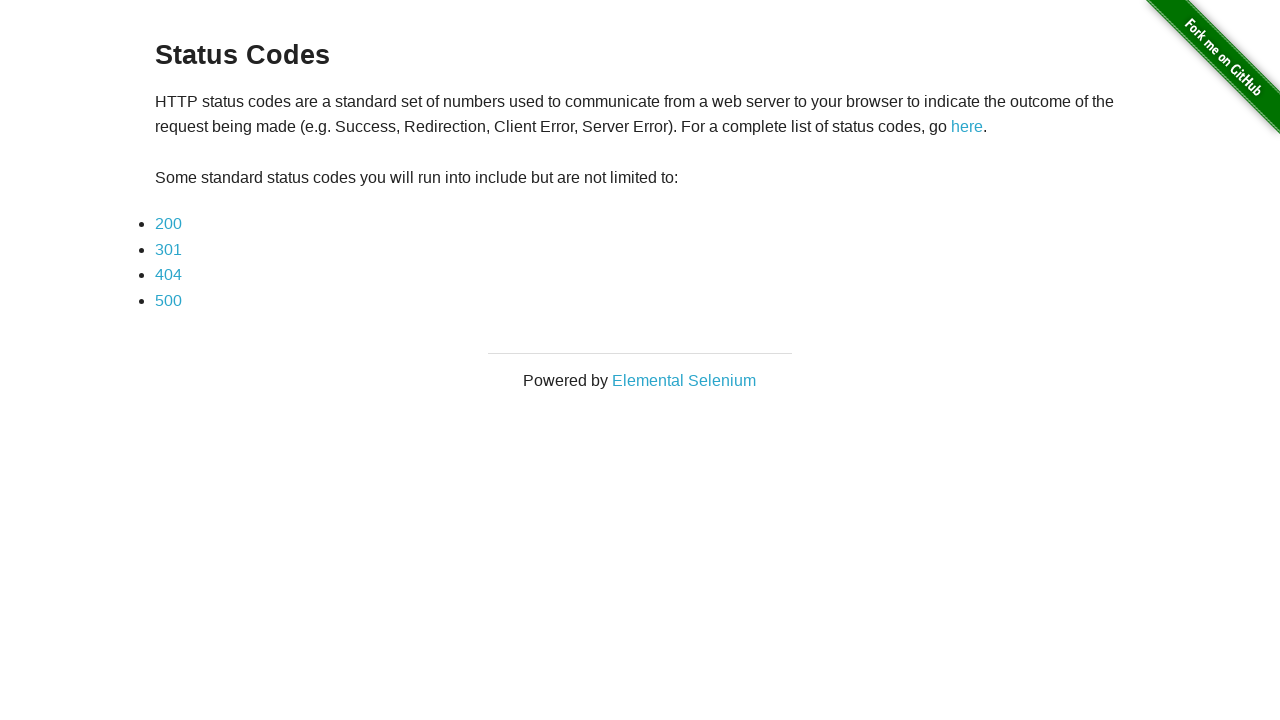

Clicked the 404 link at (168, 275) on a[href='status_codes/404']
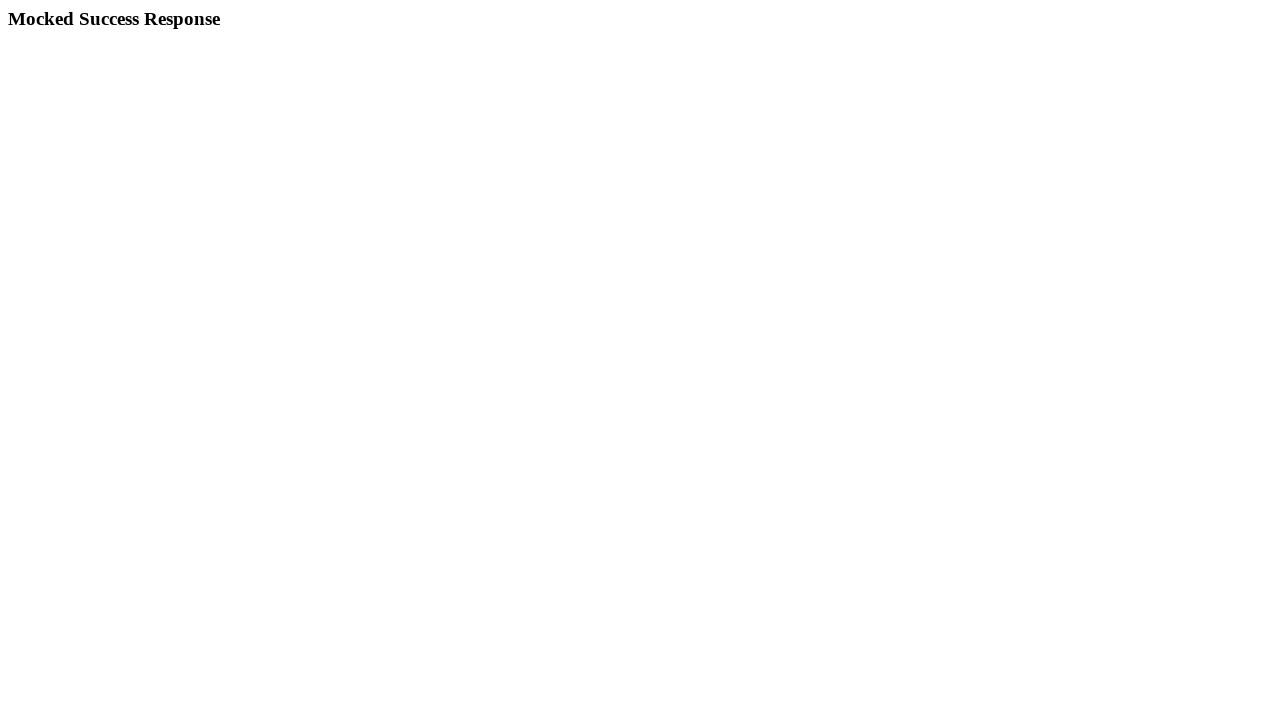

Located the h3 element containing mocked response
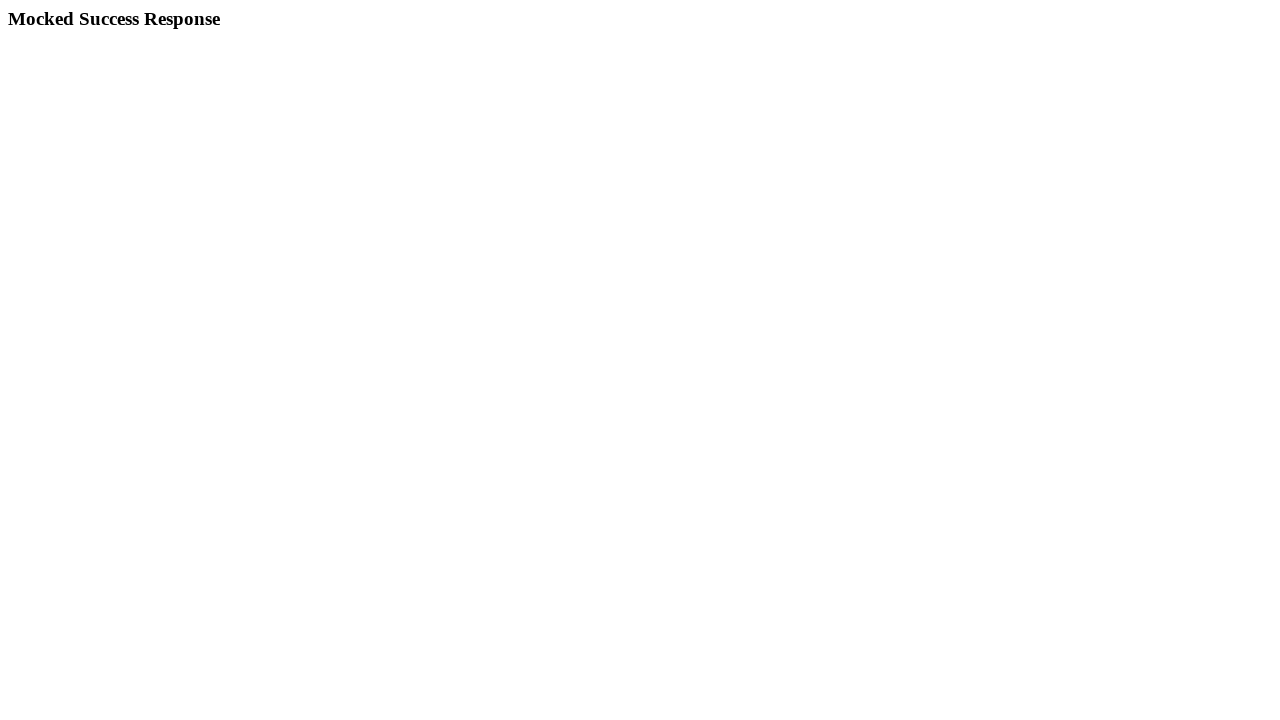

Verified mocked success response text is displayed correctly
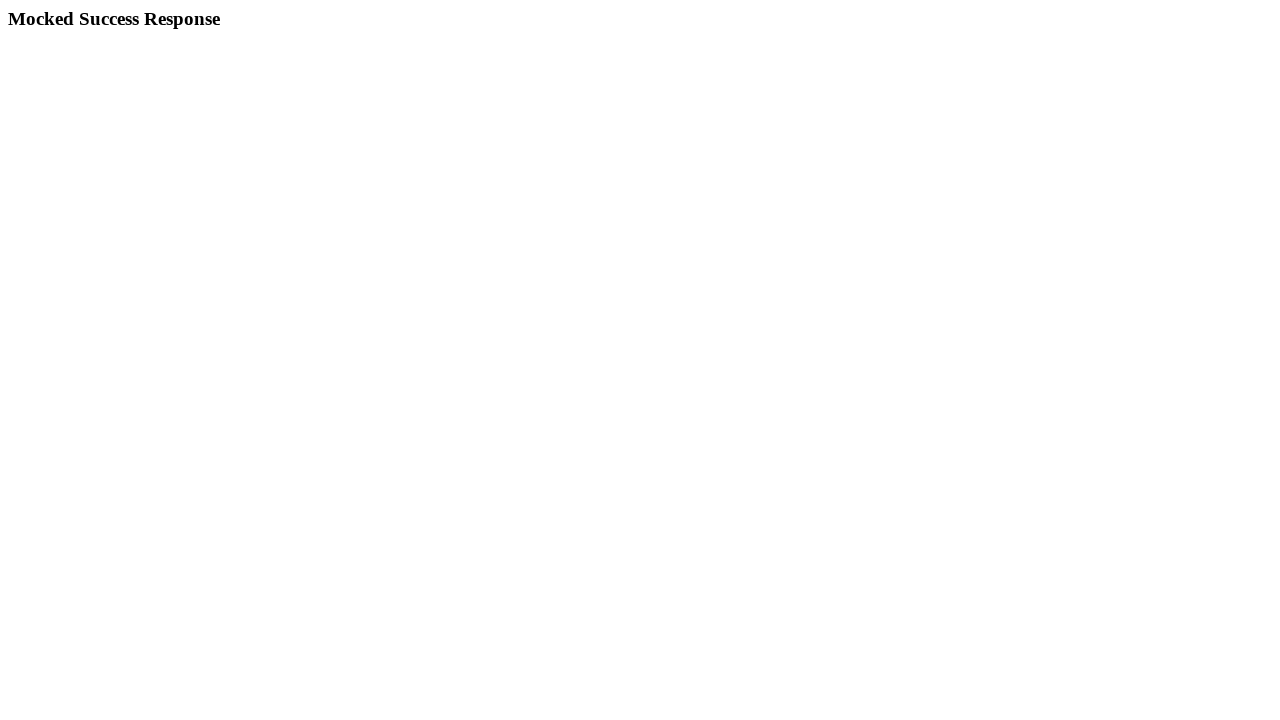

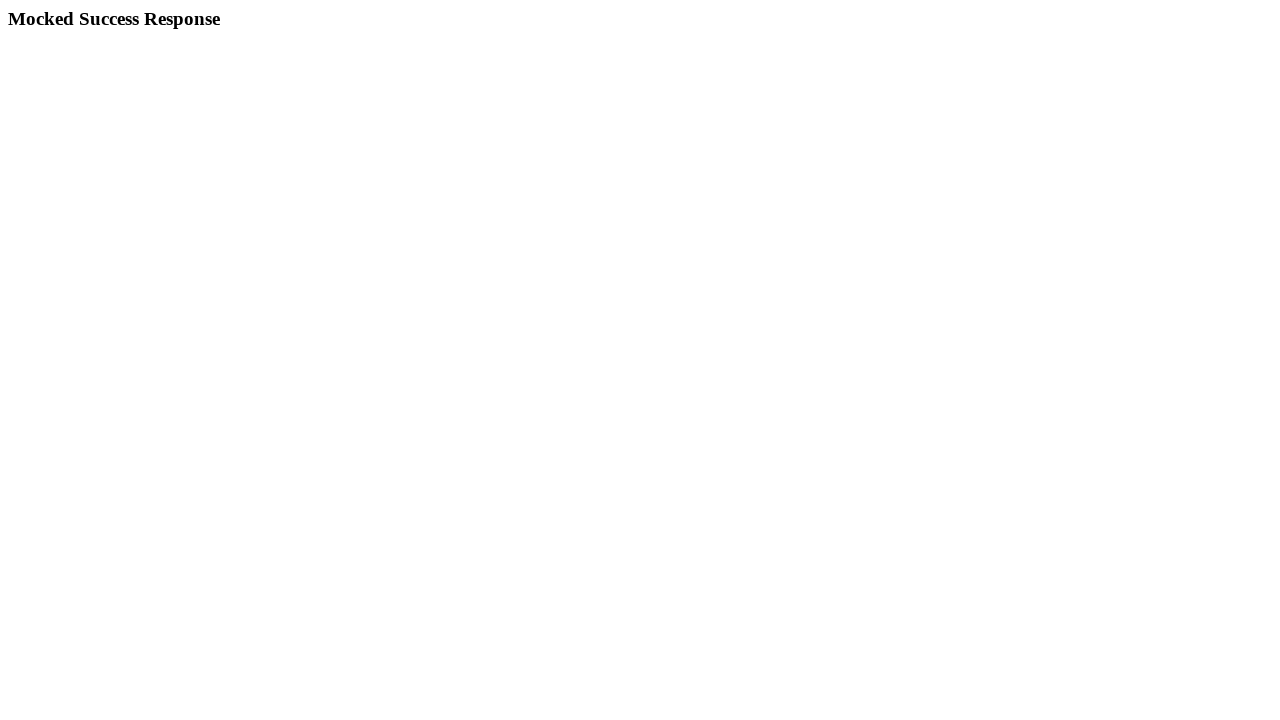